Tests a demo application by clicking on a Radio Button section and verifying the presence and properties of a radio button element

Starting URL: https://demoapps.qspiders.com/ui?scenario=1

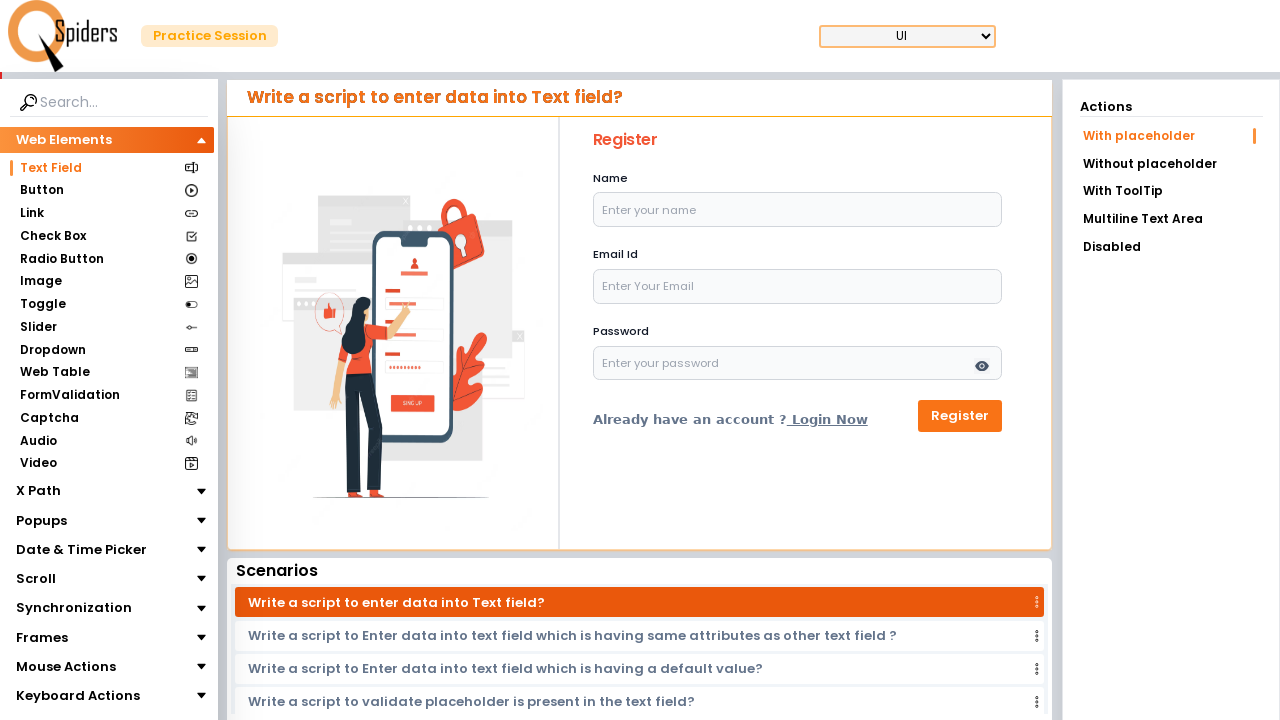

Clicked on the Radio Button section at (62, 259) on xpath=//section[text()='Radio Button']
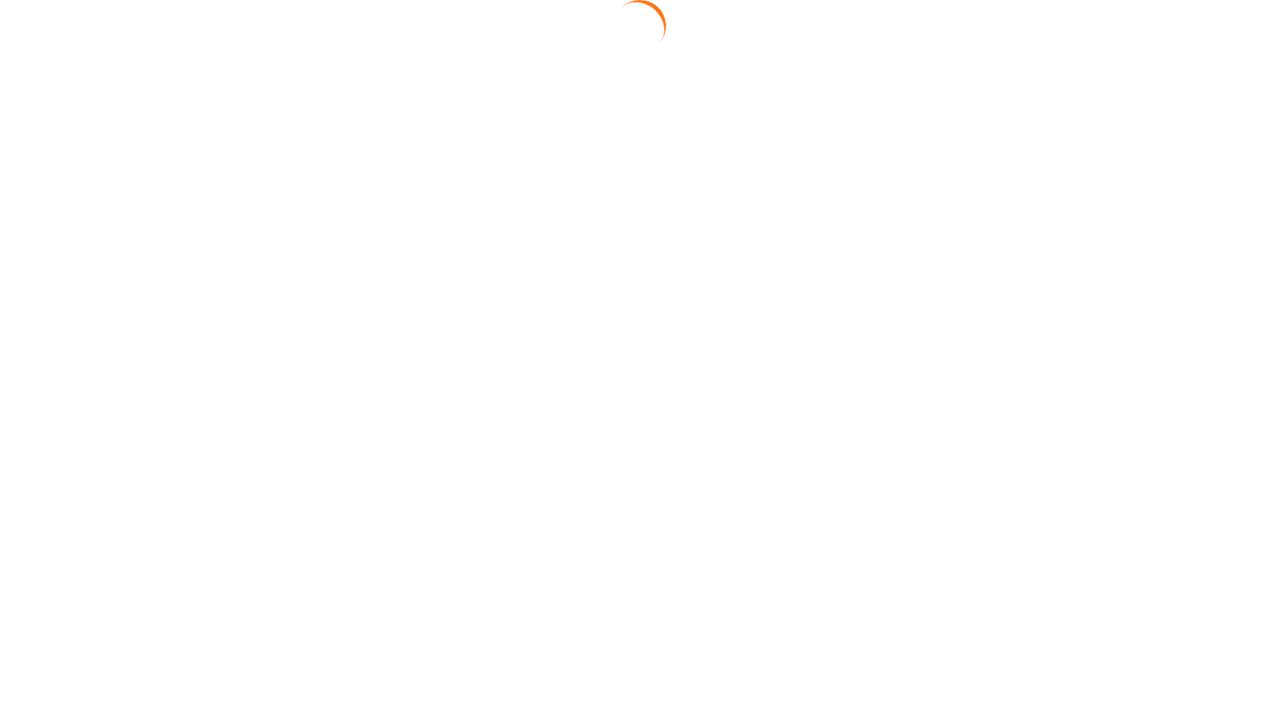

Radio button element with id 'attended' became visible
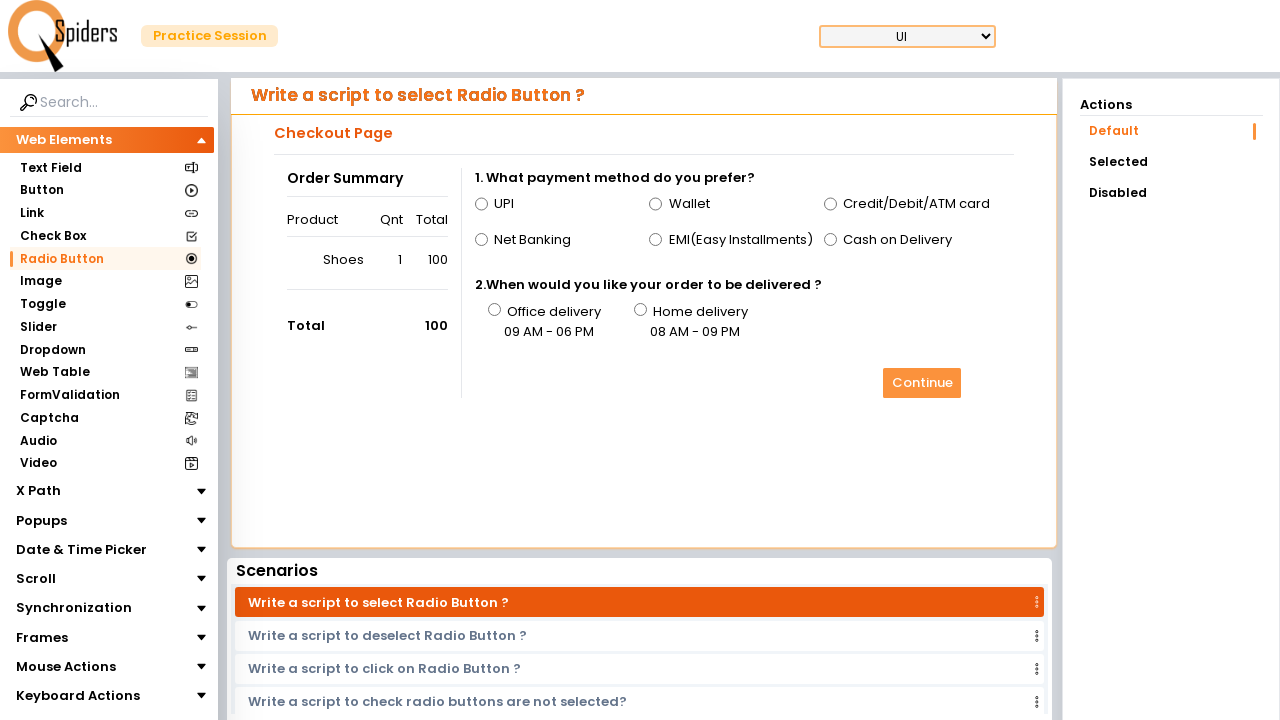

Verified radio button is visible
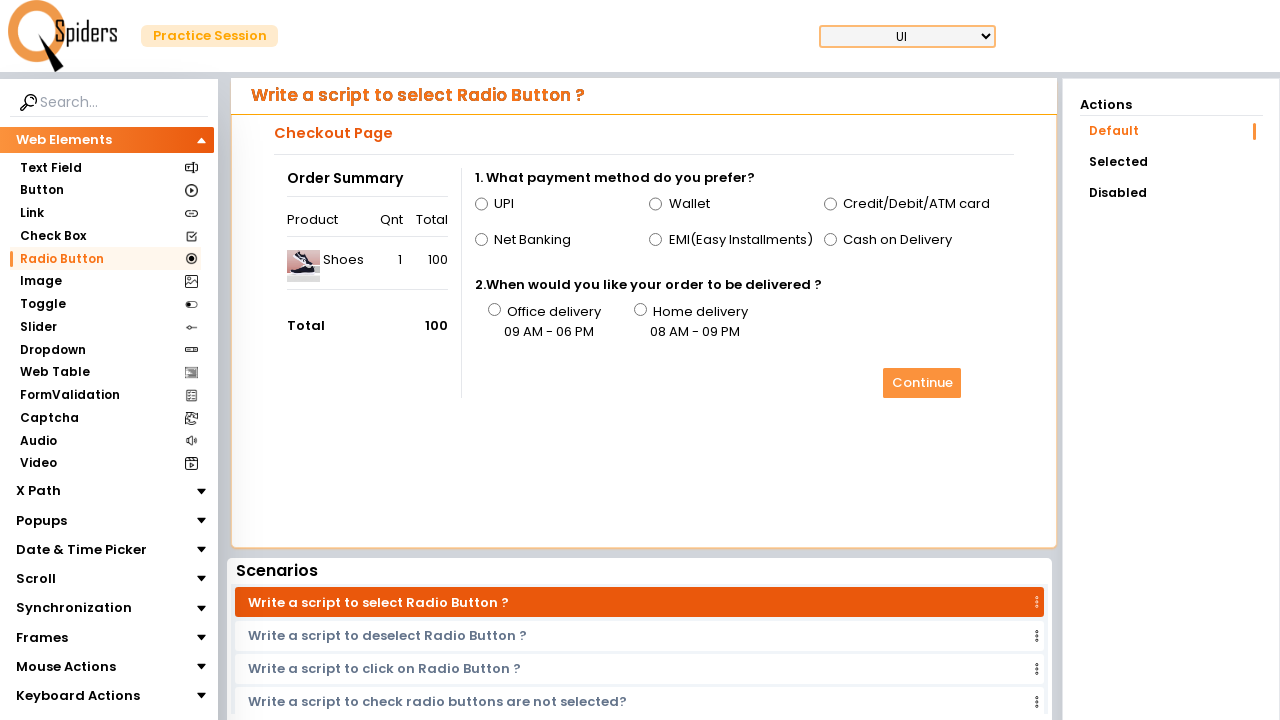

Verified radio button is enabled
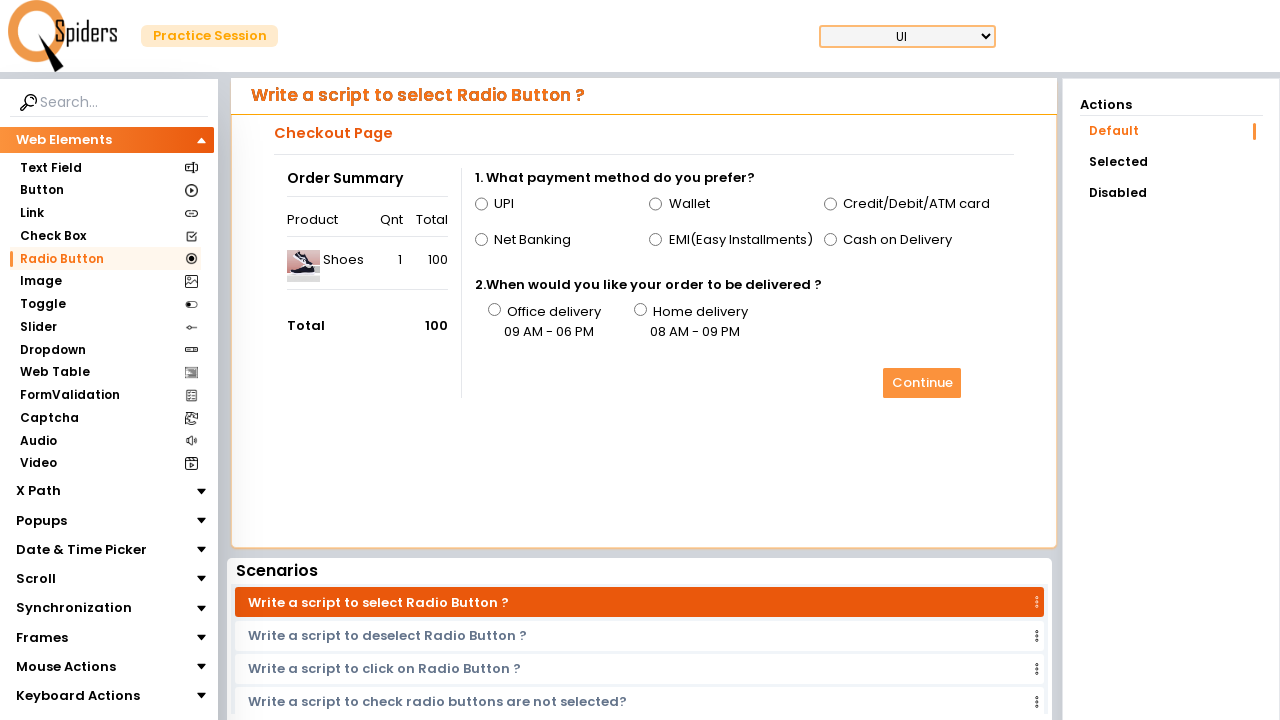

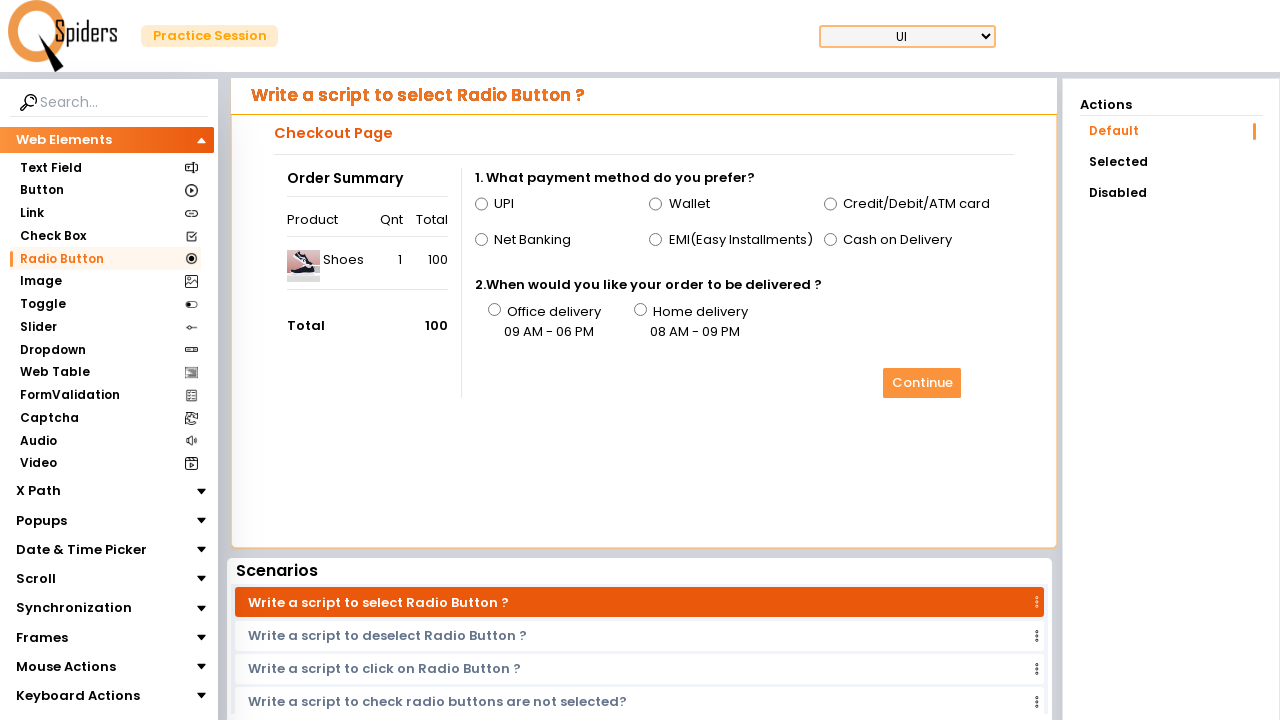